Tests alert handling functionality by triggering an alert dialog and dismissing it

Starting URL: https://rahulshettyacademy.com/AutomationPractice/

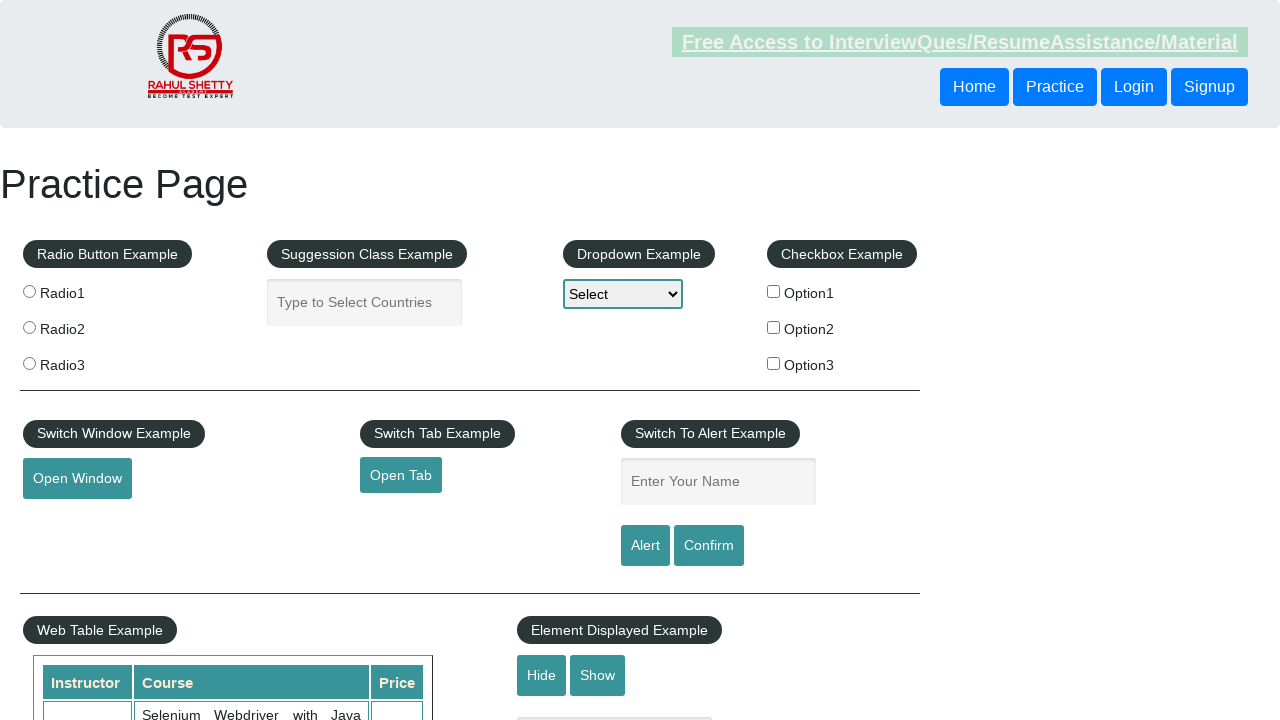

Clicked alert button to trigger alert dialog at (645, 546) on xpath=//*[@id="alertbtn"]
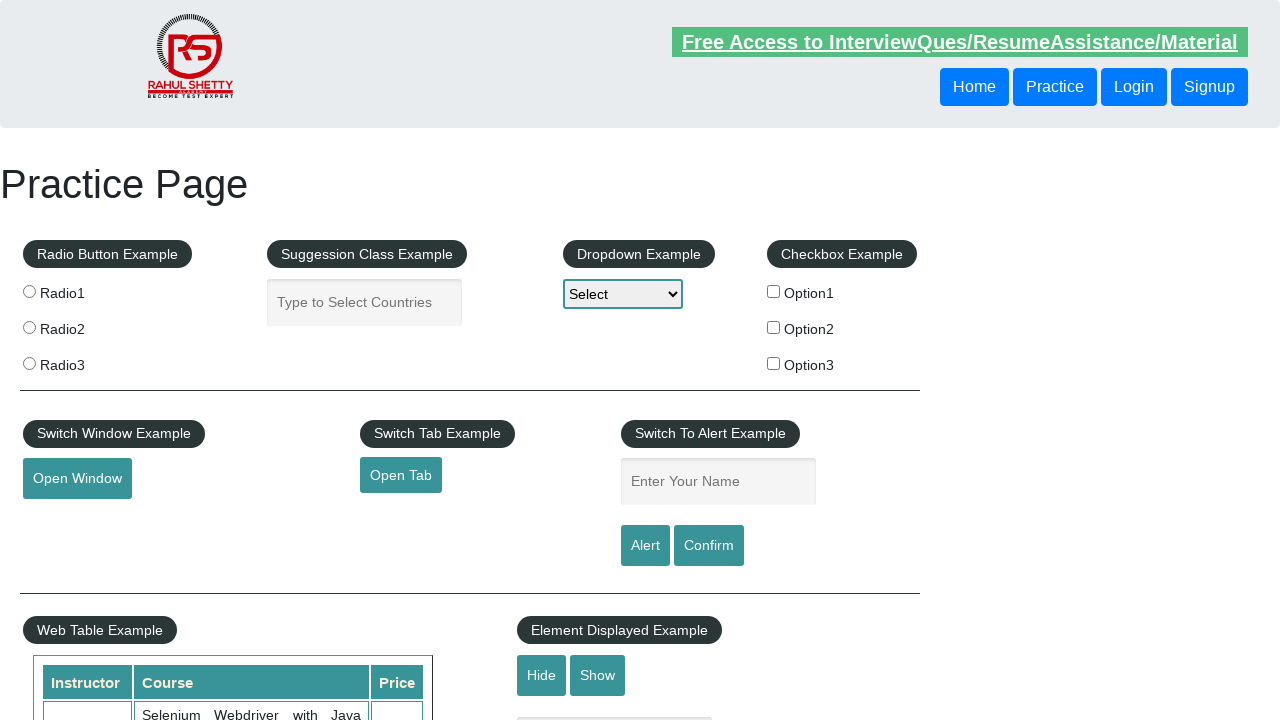

Registered dialog handler to dismiss alerts
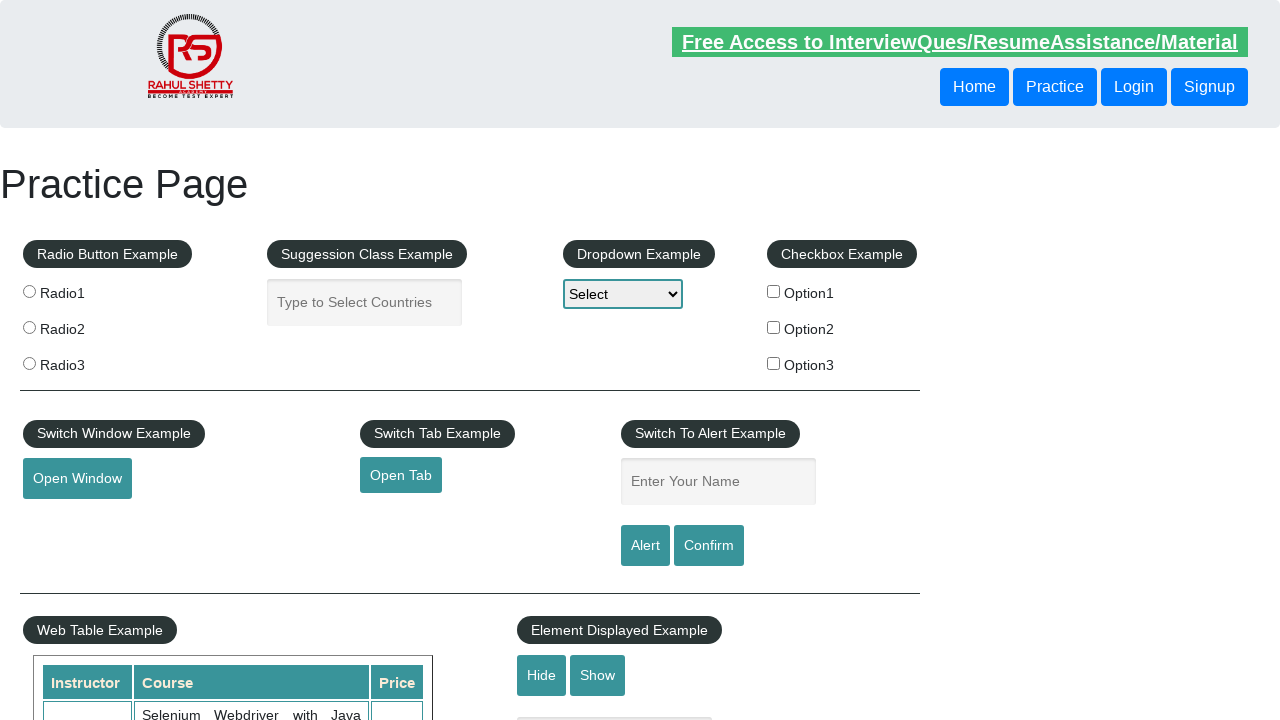

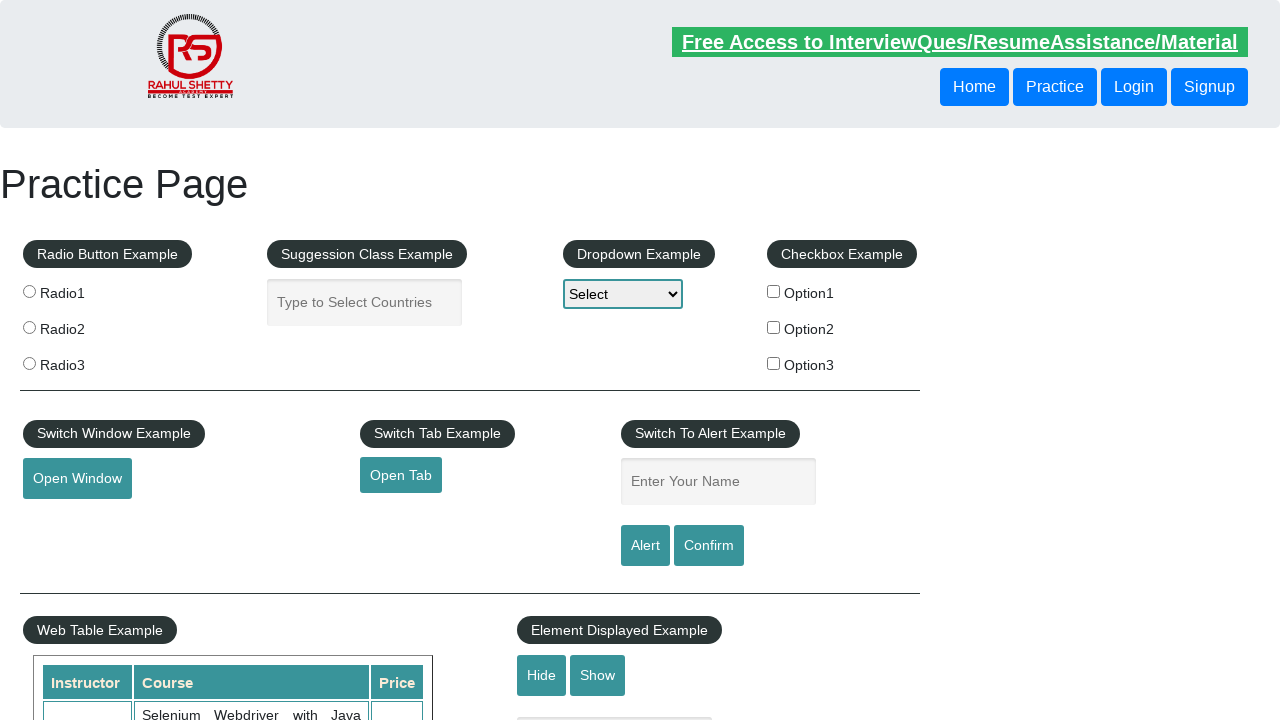